Tests that a floating menu remains visible when scrolling the page

Starting URL: https://the-internet.herokuapp.com/floating_menu

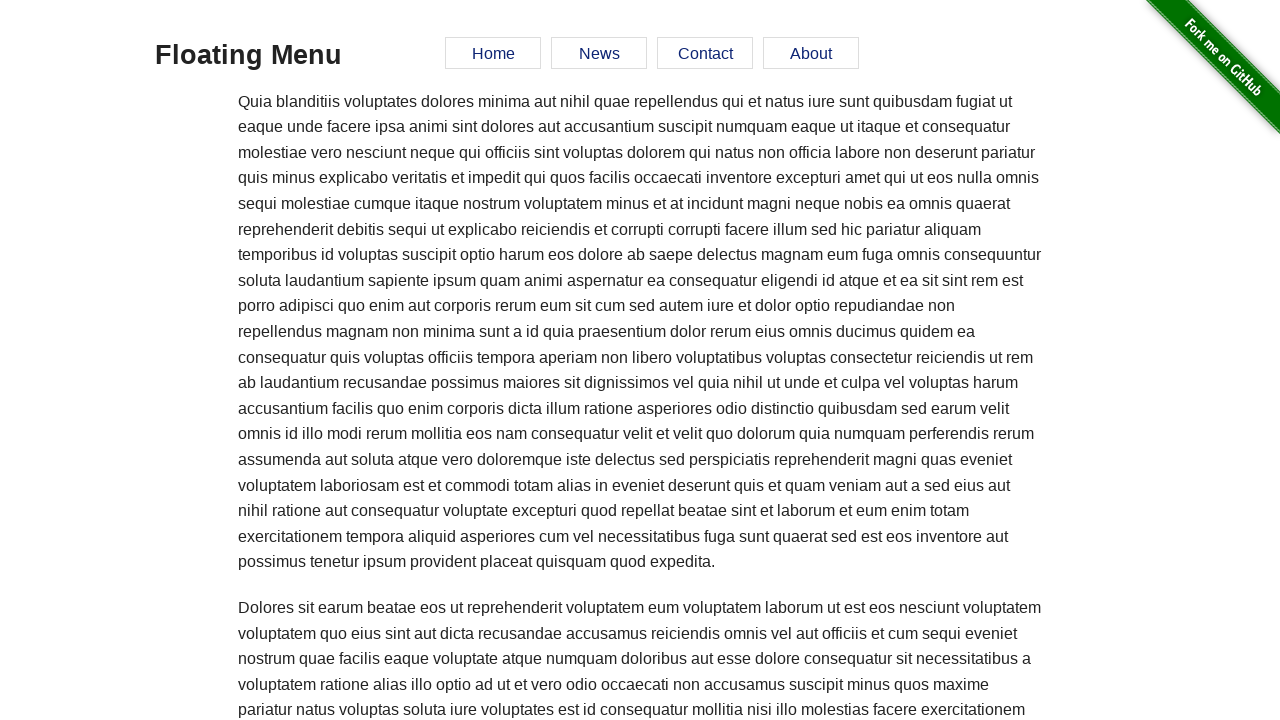

Located floating menu element
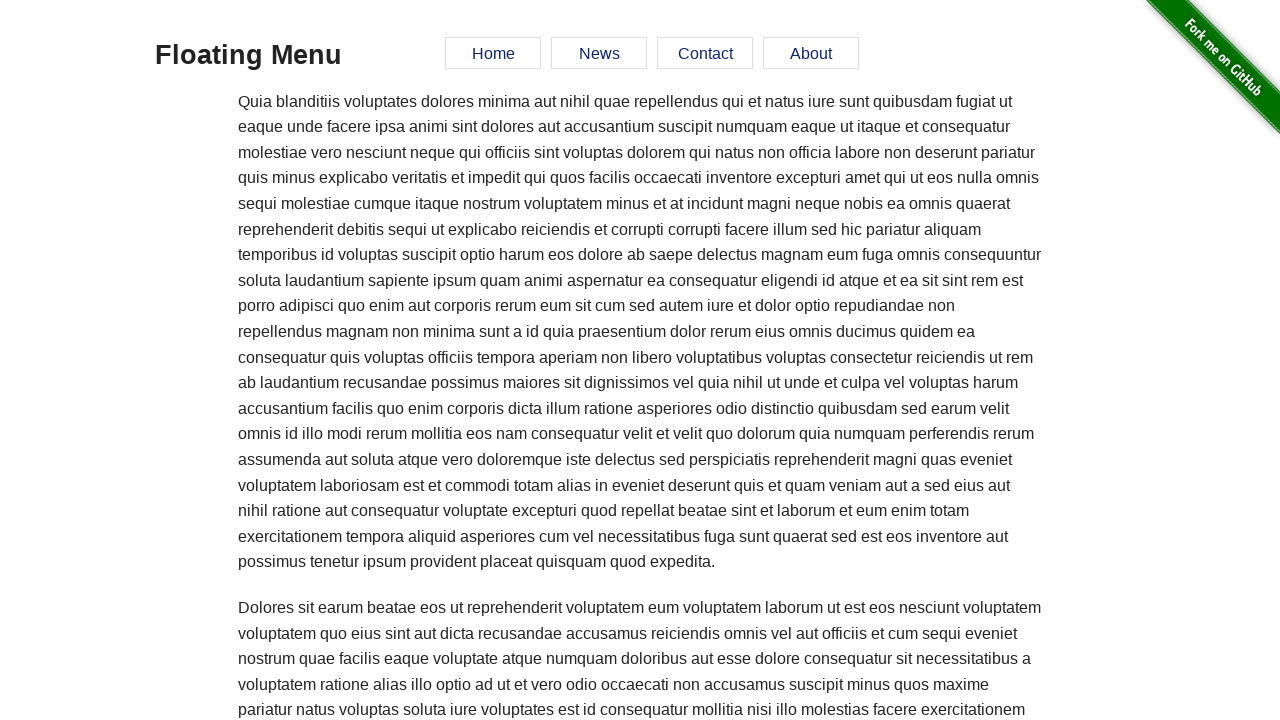

Verified floating menu is initially visible
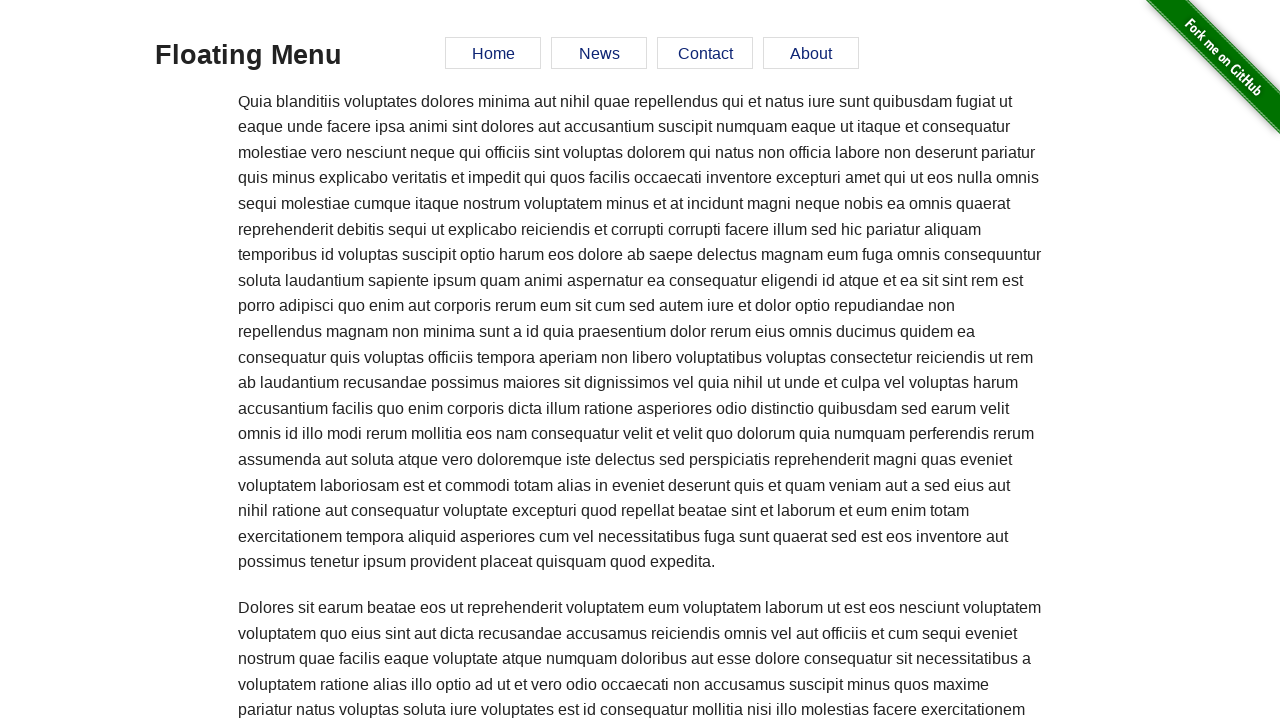

Scrolled down 3000px
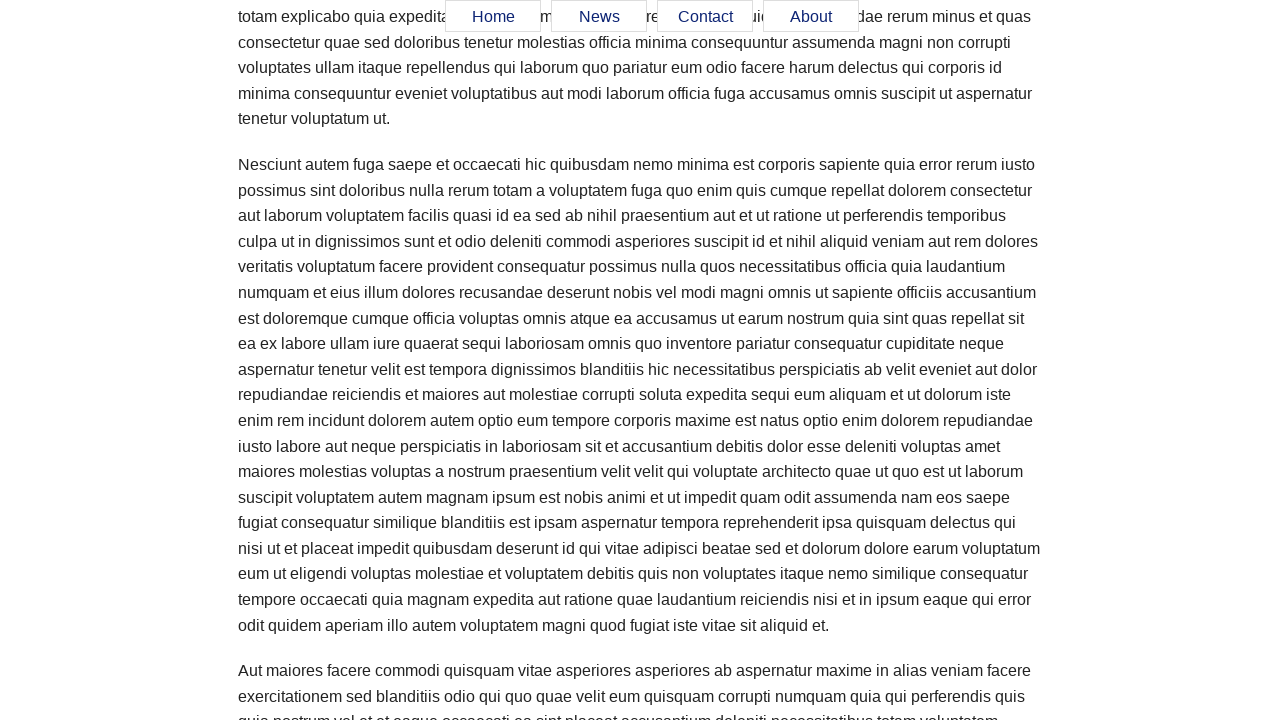

Verified floating menu remains visible after scrolling down
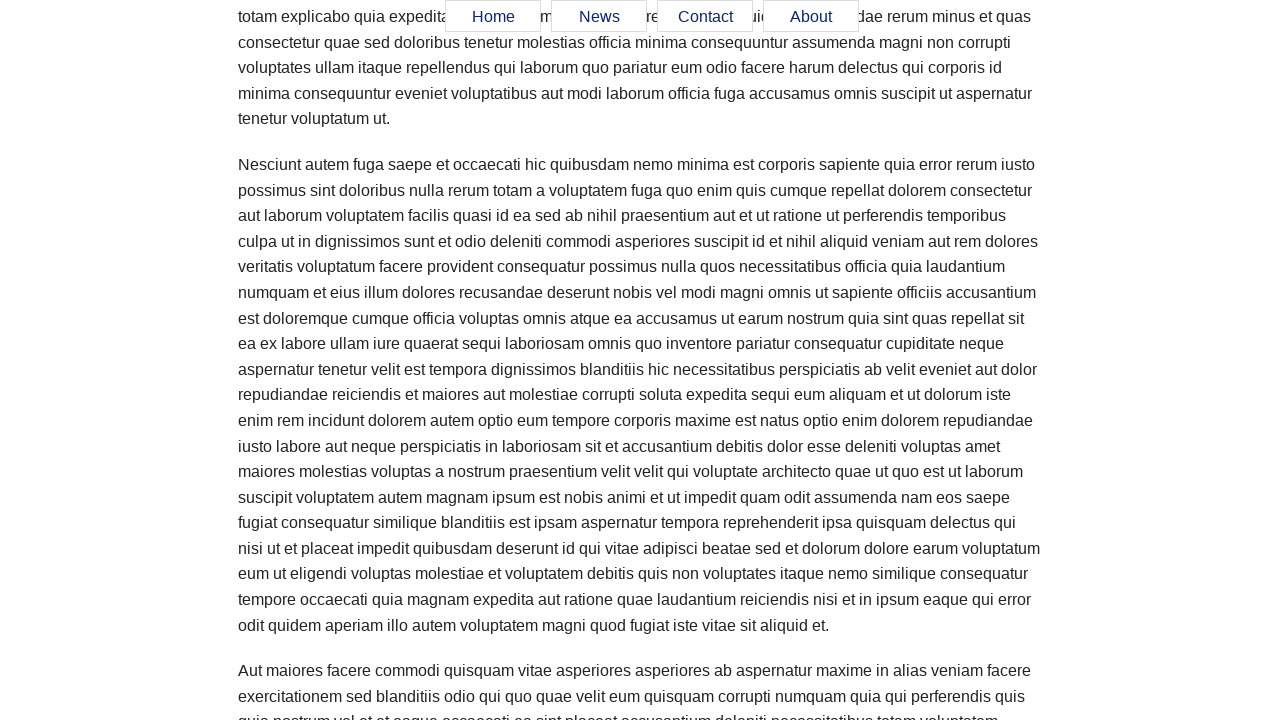

Scrolled up 2000px
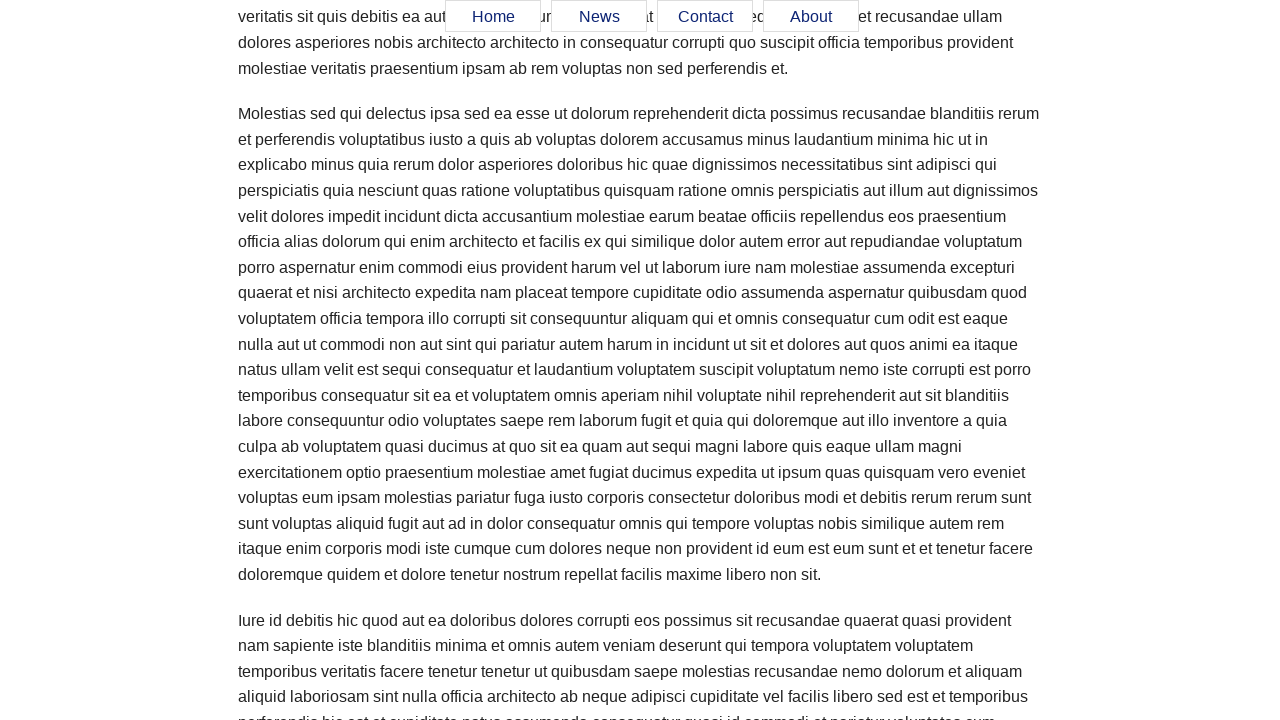

Verified floating menu remains visible after scrolling up
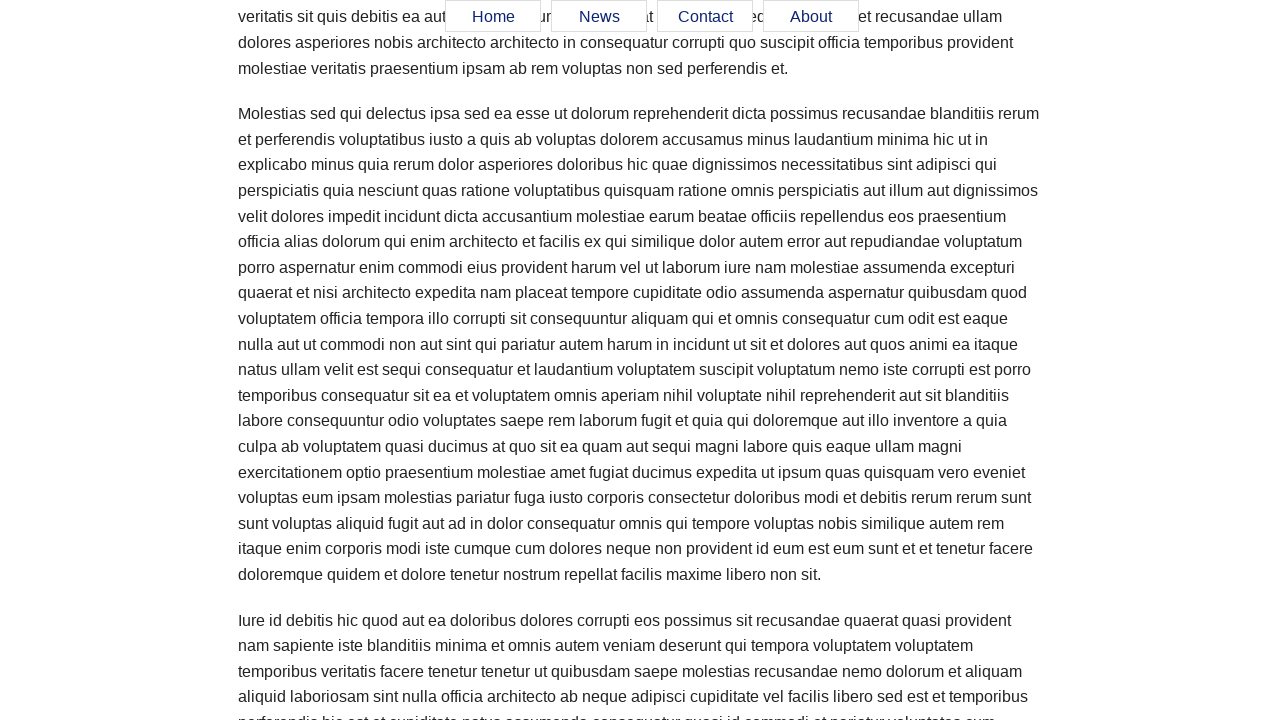

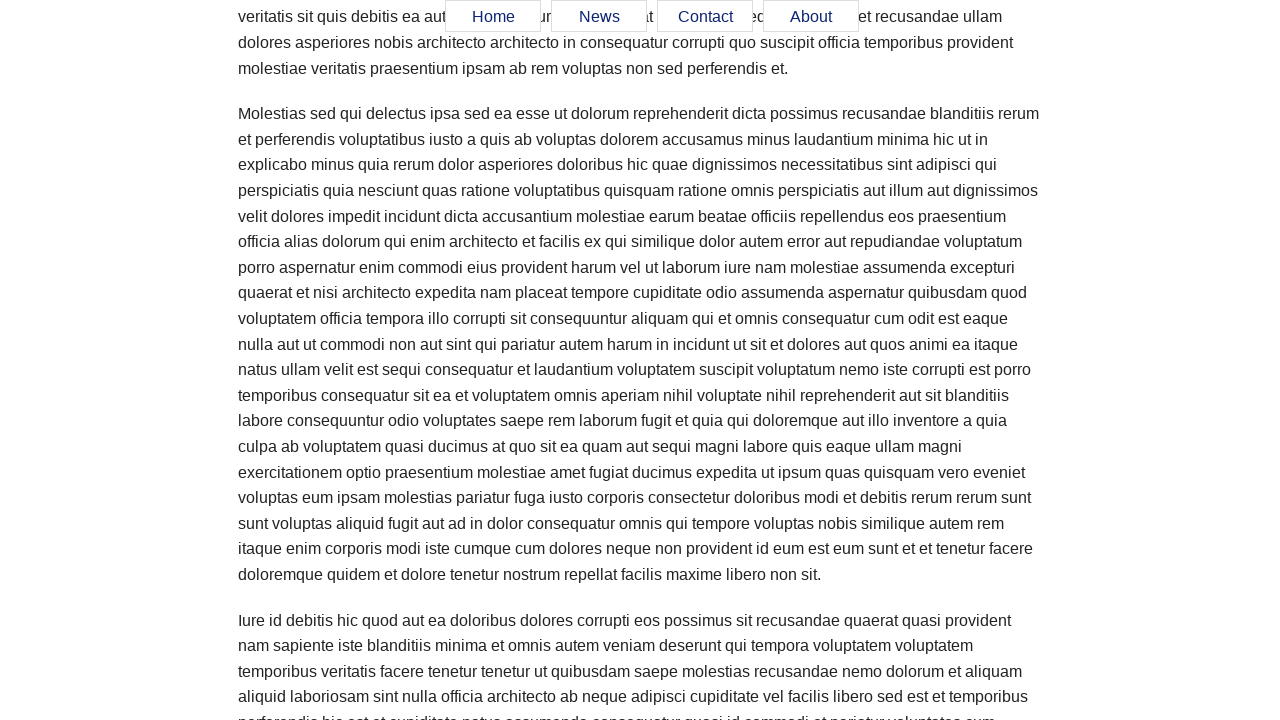